Tests selecting multiple non-consecutive items using keyboard modifier keys

Starting URL: https://automationfc.github.io/jquery-selectable/

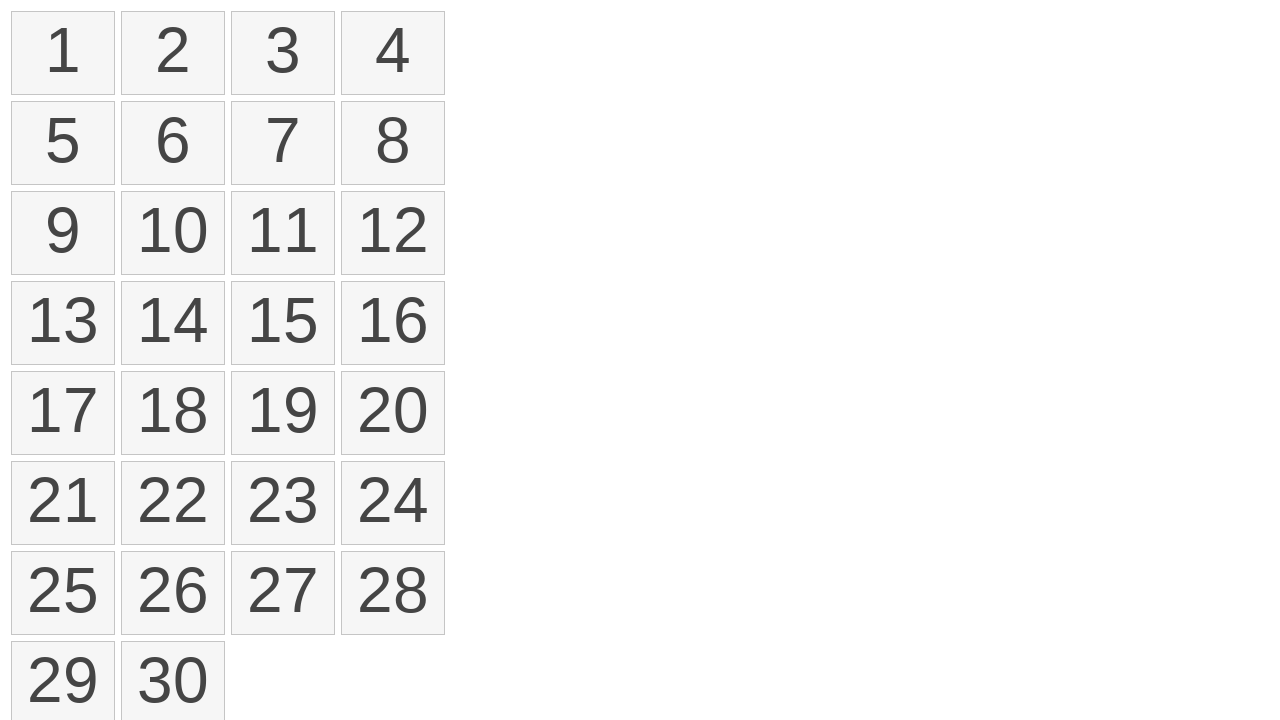

Navigated to jQuery selectable test page
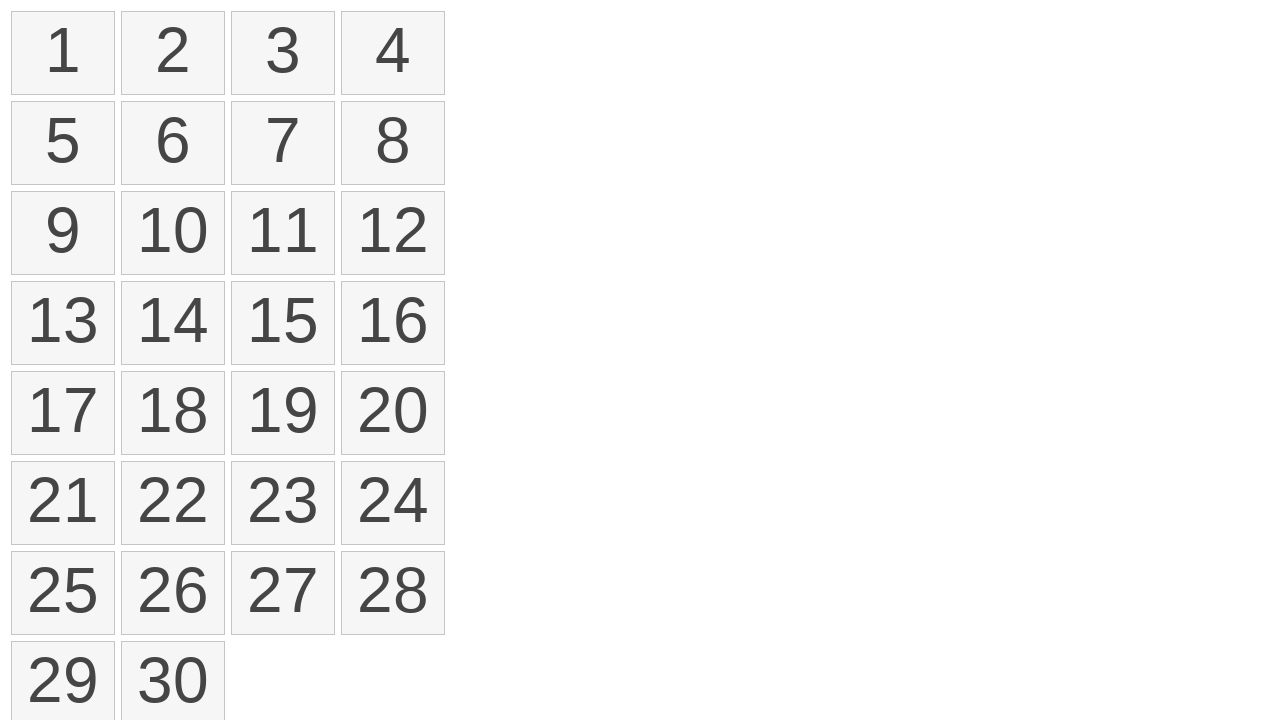

Located all list items in the selectable list
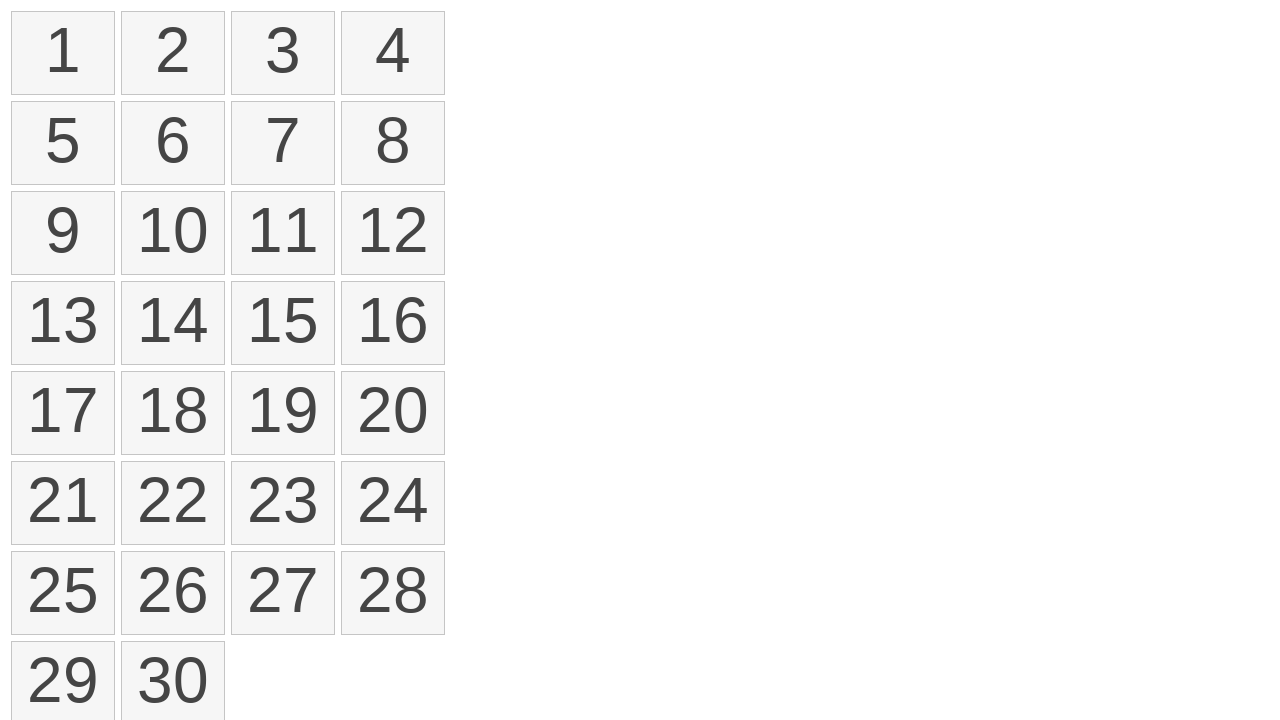

Pressed Control key to enable multi-select mode
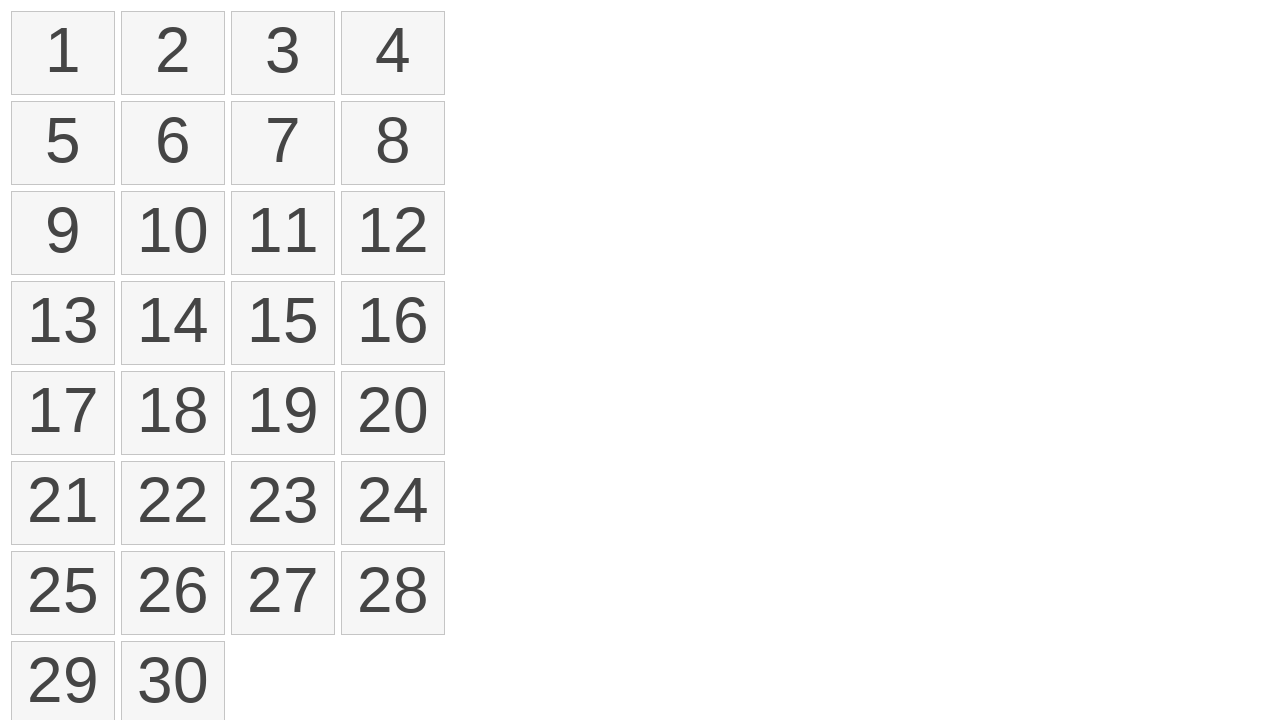

Clicked item at index 1 while holding Control at (173, 53) on ol > li >> nth=1
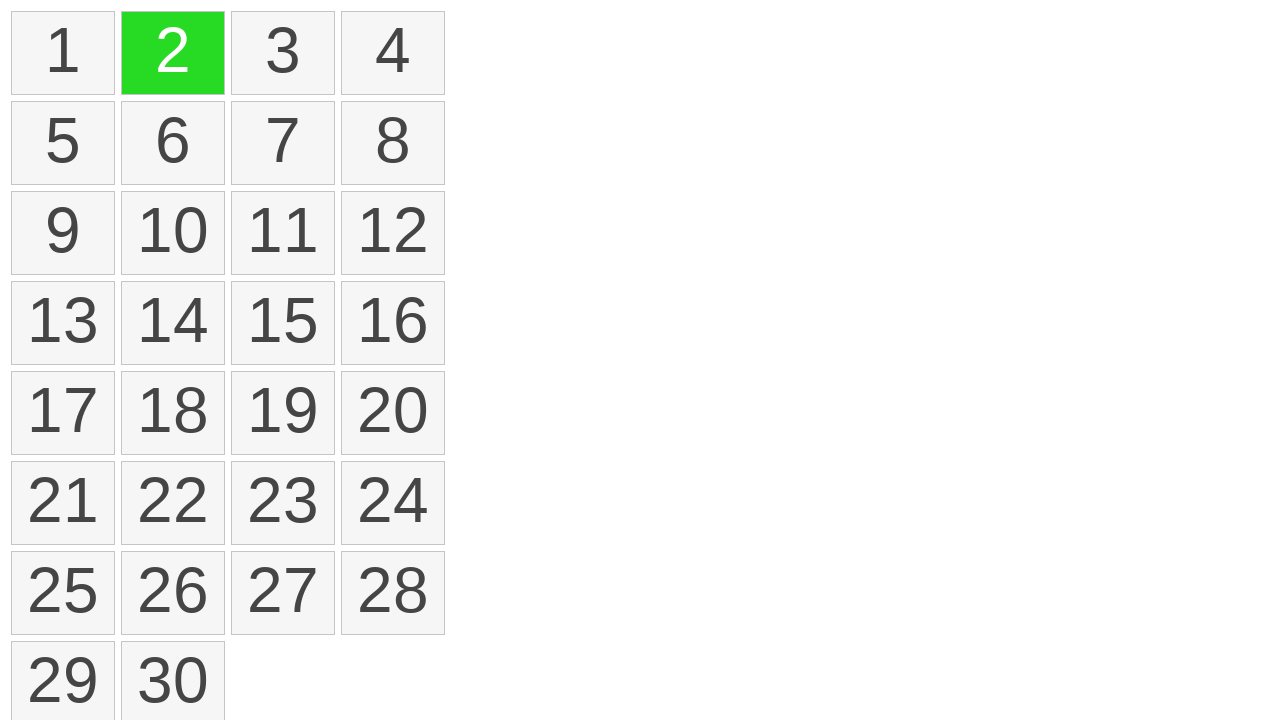

Clicked item at index 6 while holding Control at (283, 143) on ol > li >> nth=6
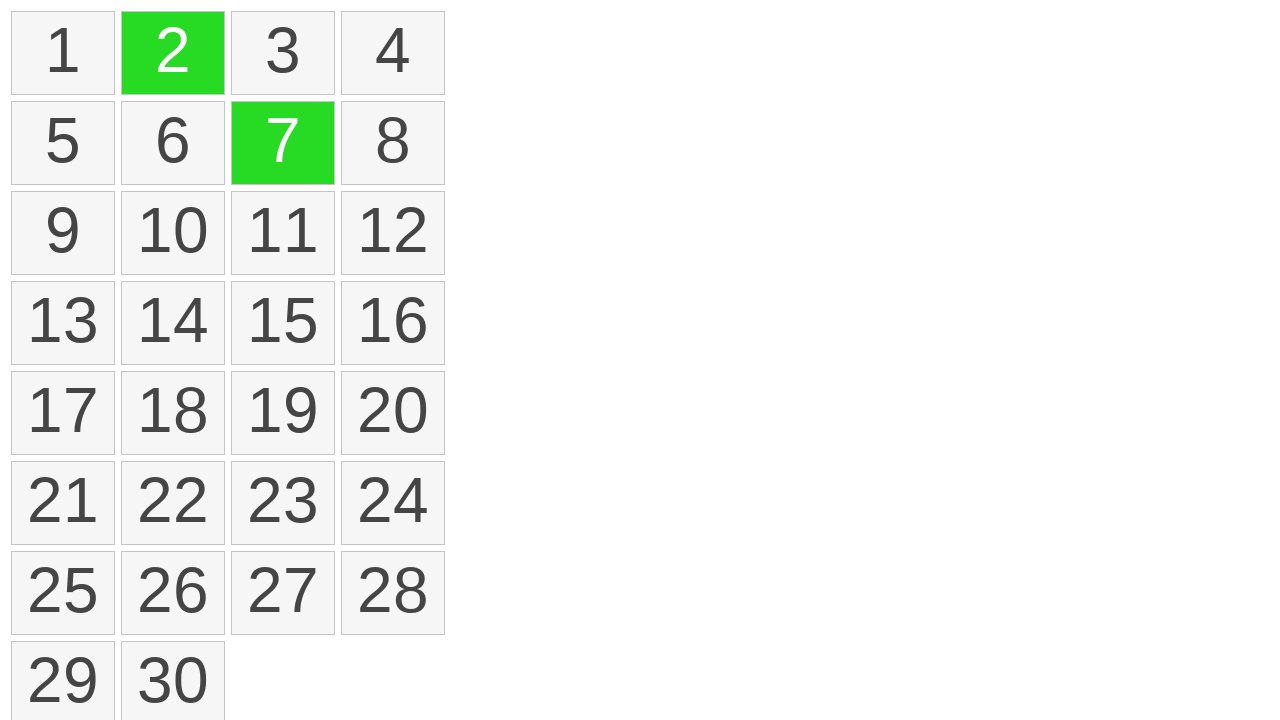

Clicked item at index 8 while holding Control at (63, 233) on ol > li >> nth=8
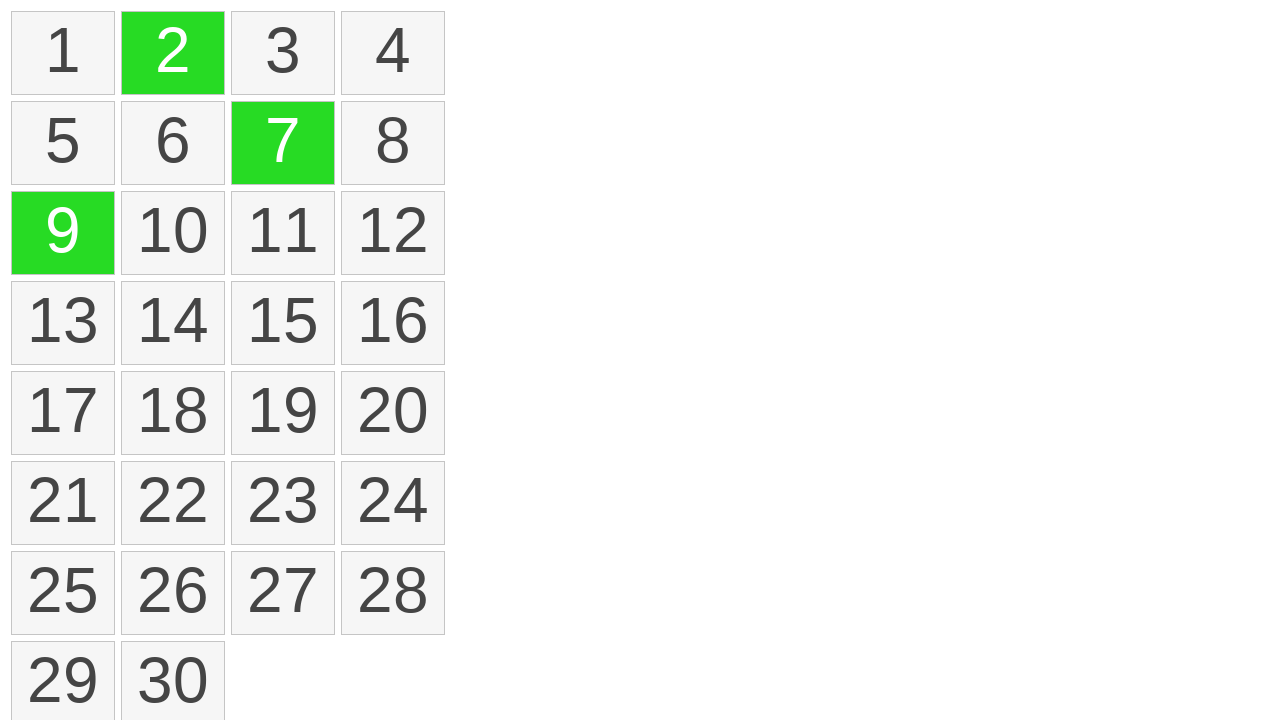

Released Control key to end multi-select mode
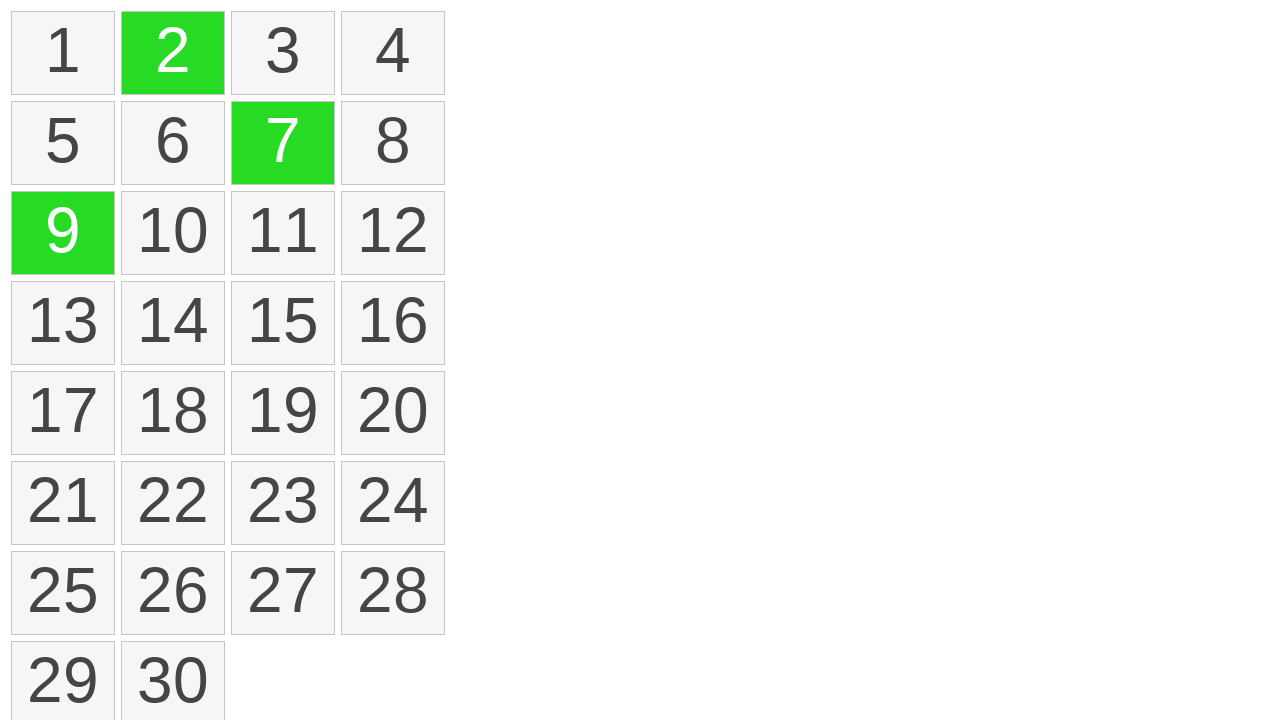

Waited 1 second for selection to register
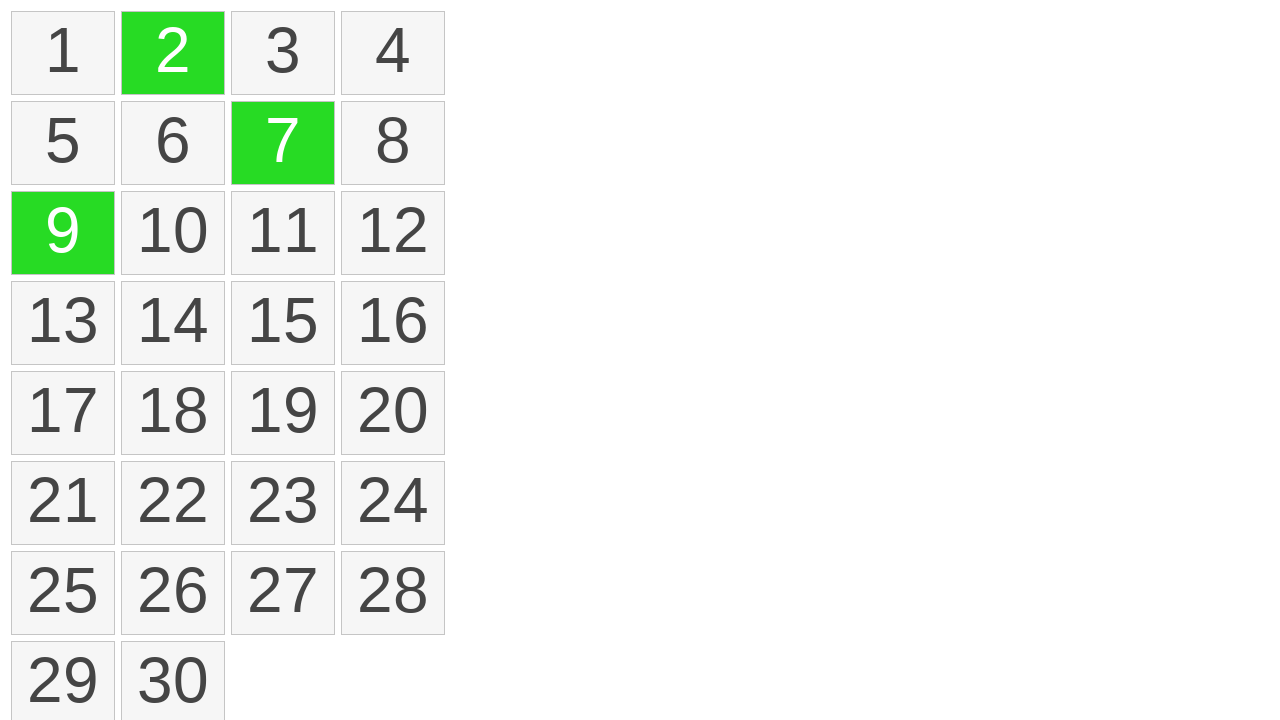

Located all selected items
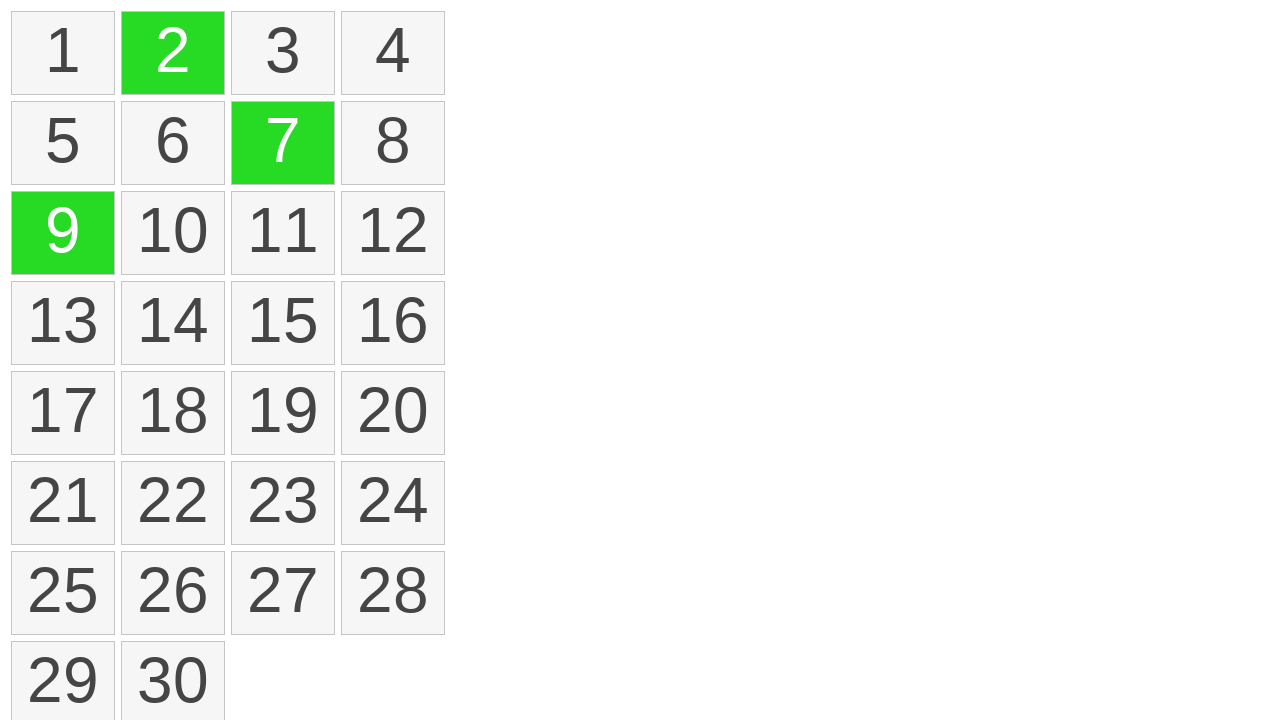

Verified that exactly 3 items are selected
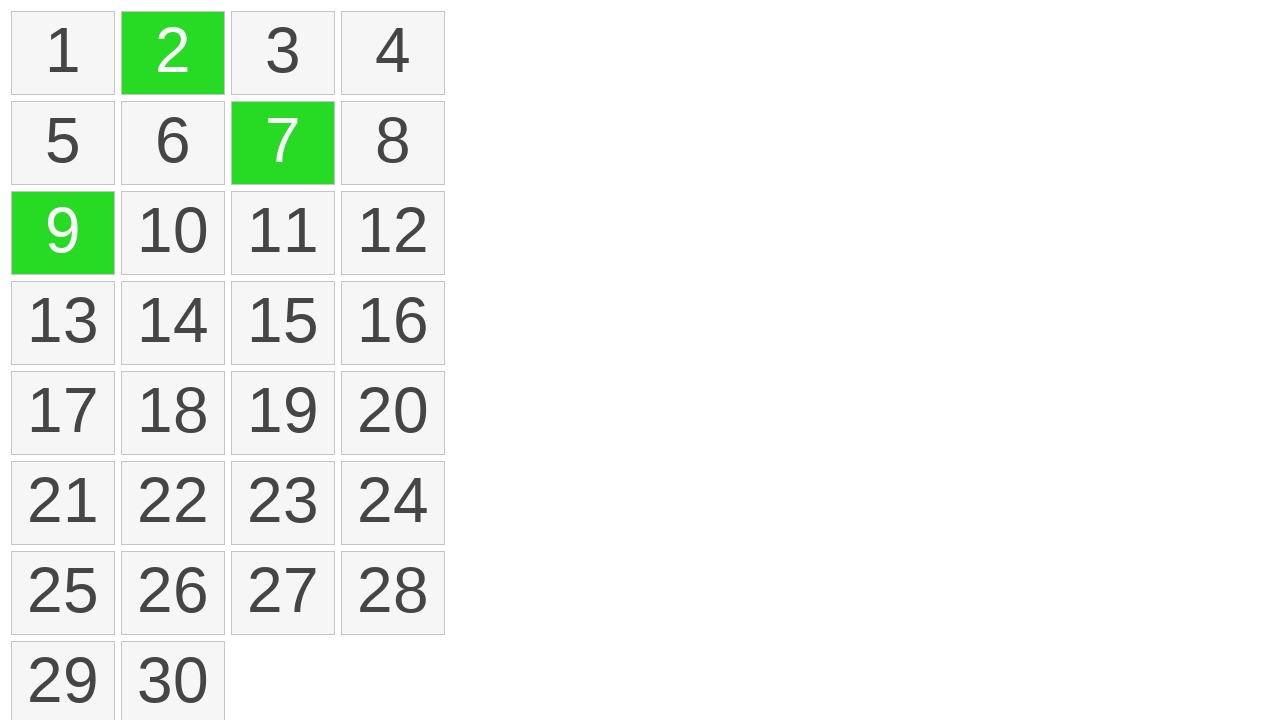

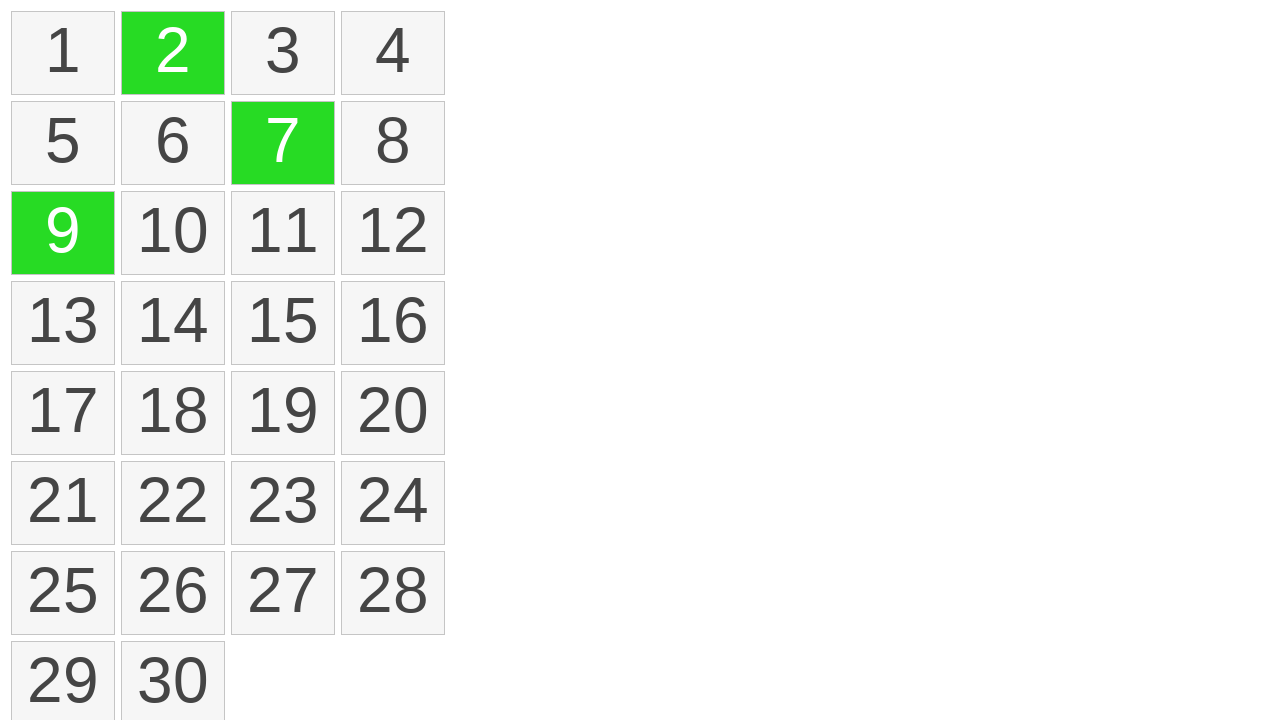